Tests network request interception by blocking requests matching a pattern, then navigates to a library page by clicking a button. The script demonstrates failing specific API requests while performing basic page navigation.

Starting URL: https://rahulshettyacademy.com/angularAppdemo/

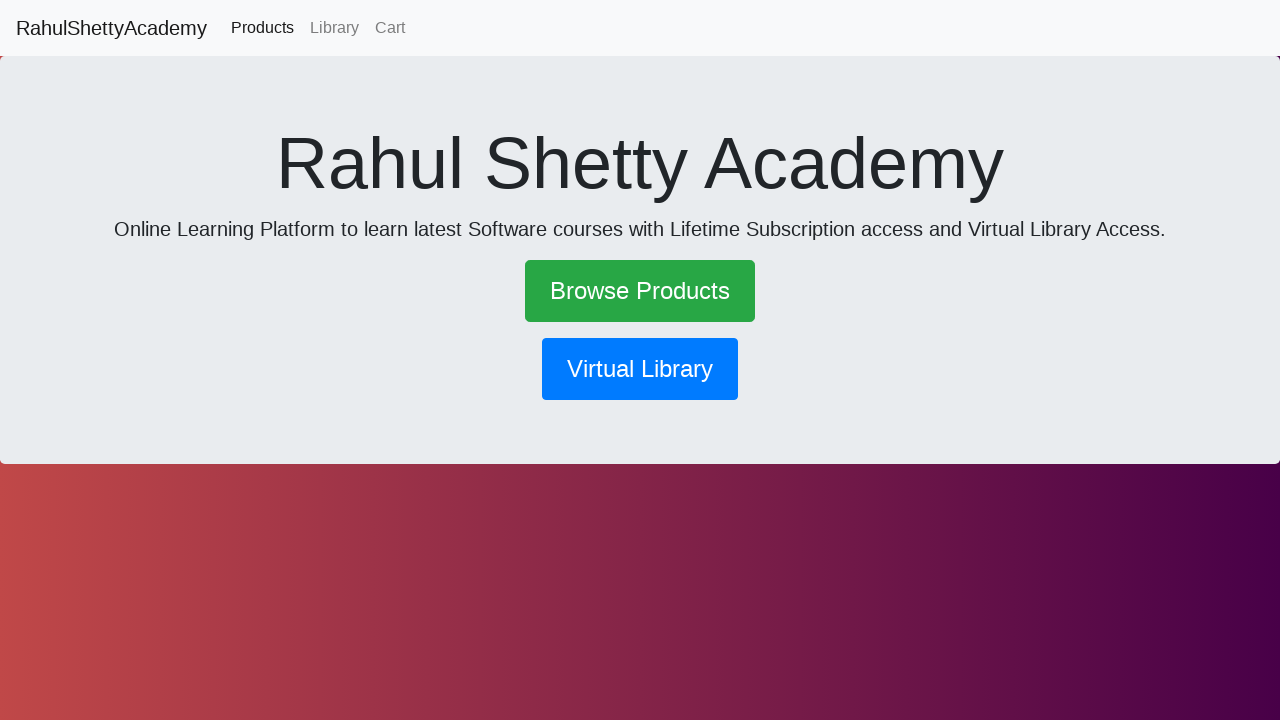

Set up route interception to abort requests matching *GetBook* pattern
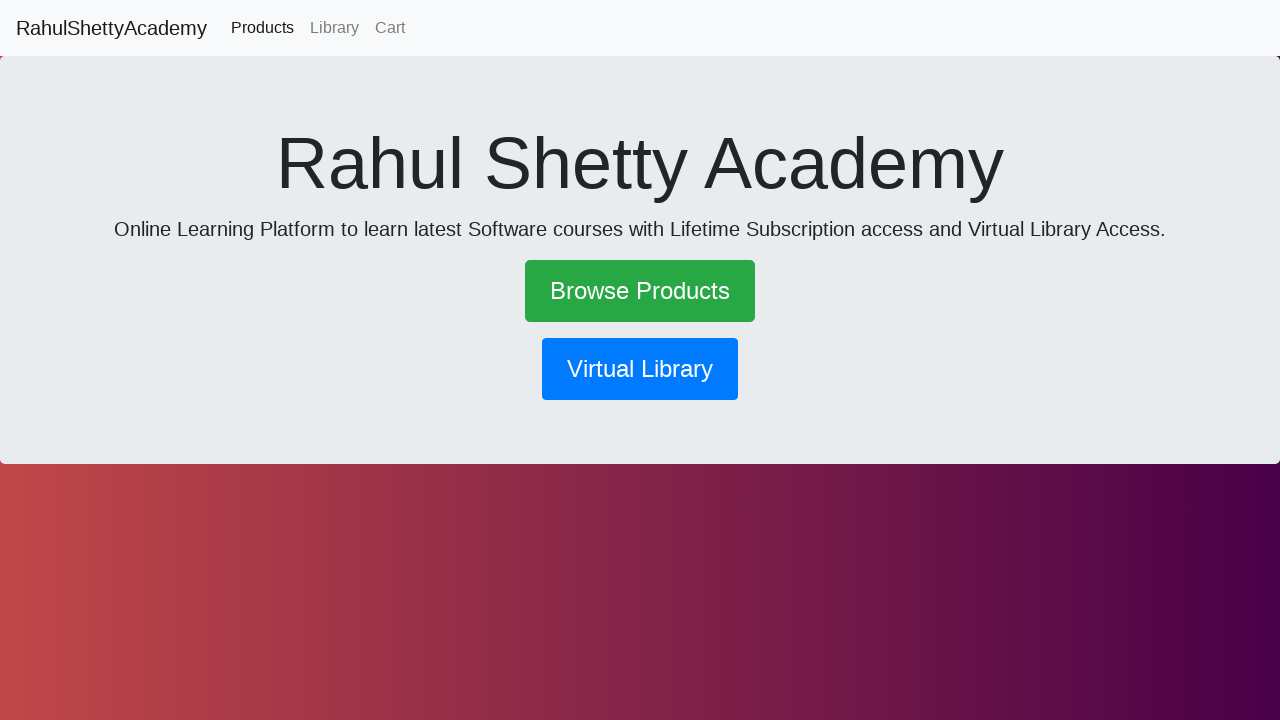

Clicked library button to navigate at (640, 369) on button[routerlink*='library']
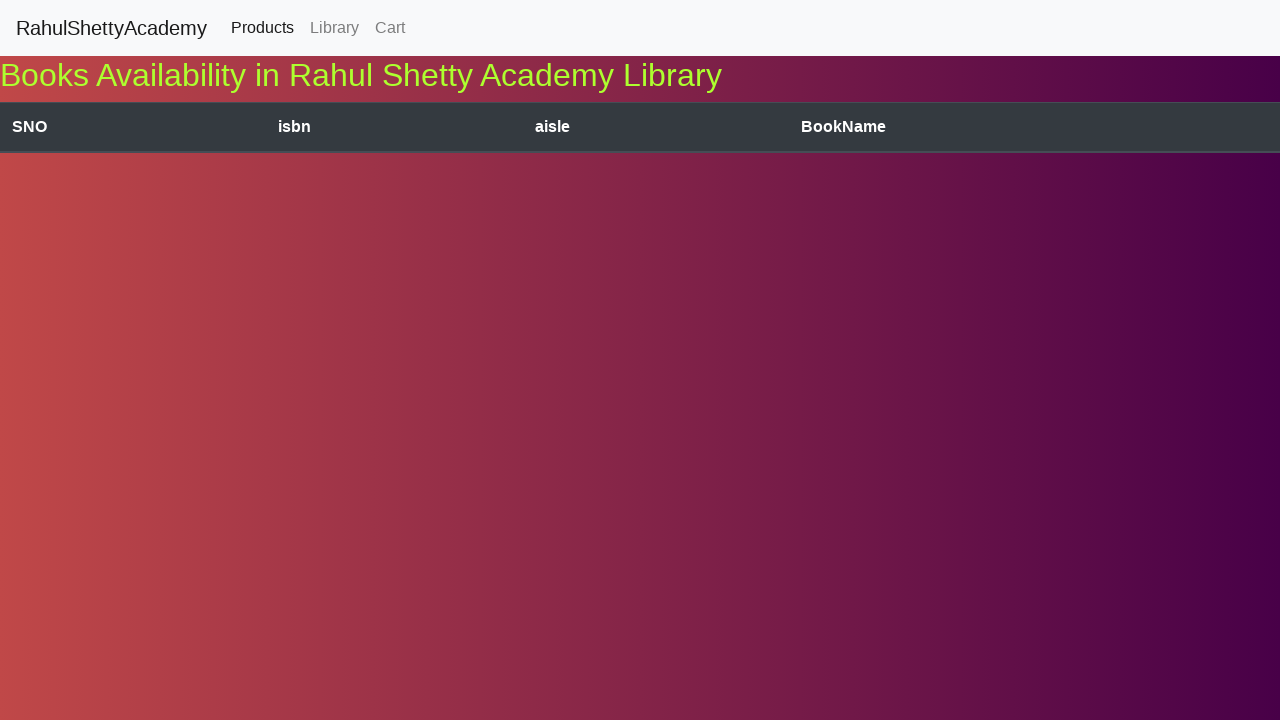

Navigation completed and network idle state reached
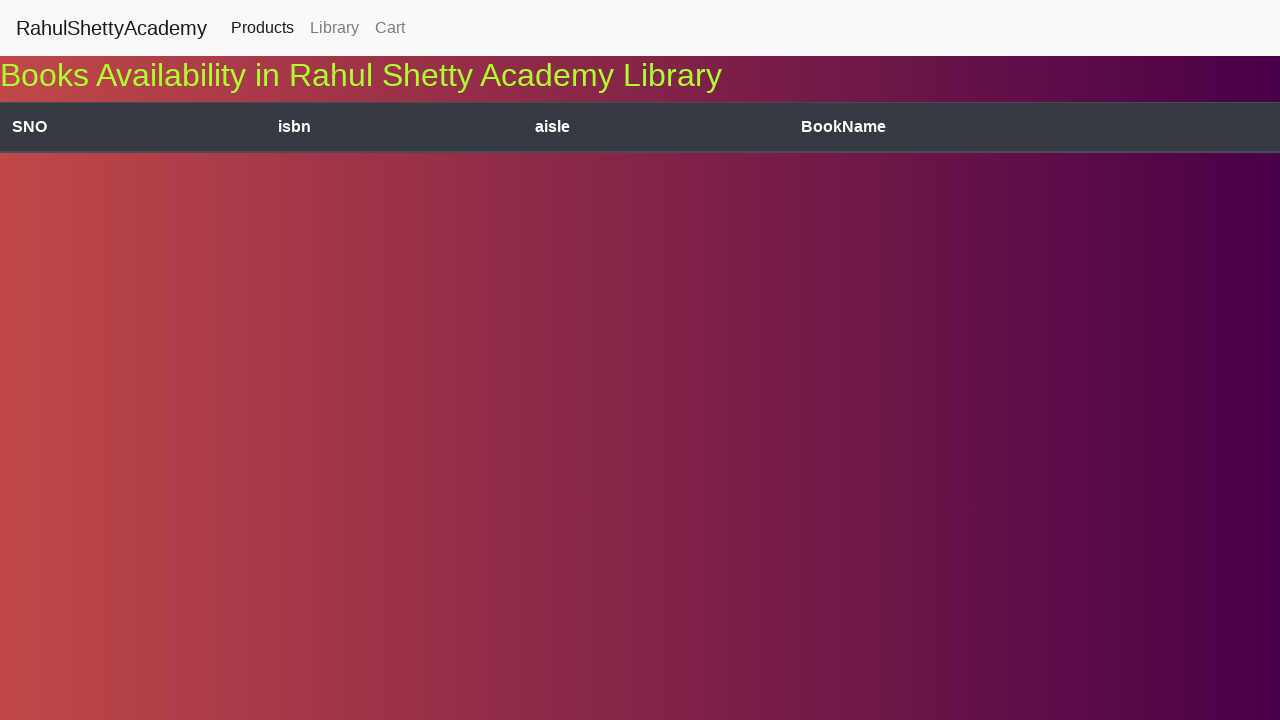

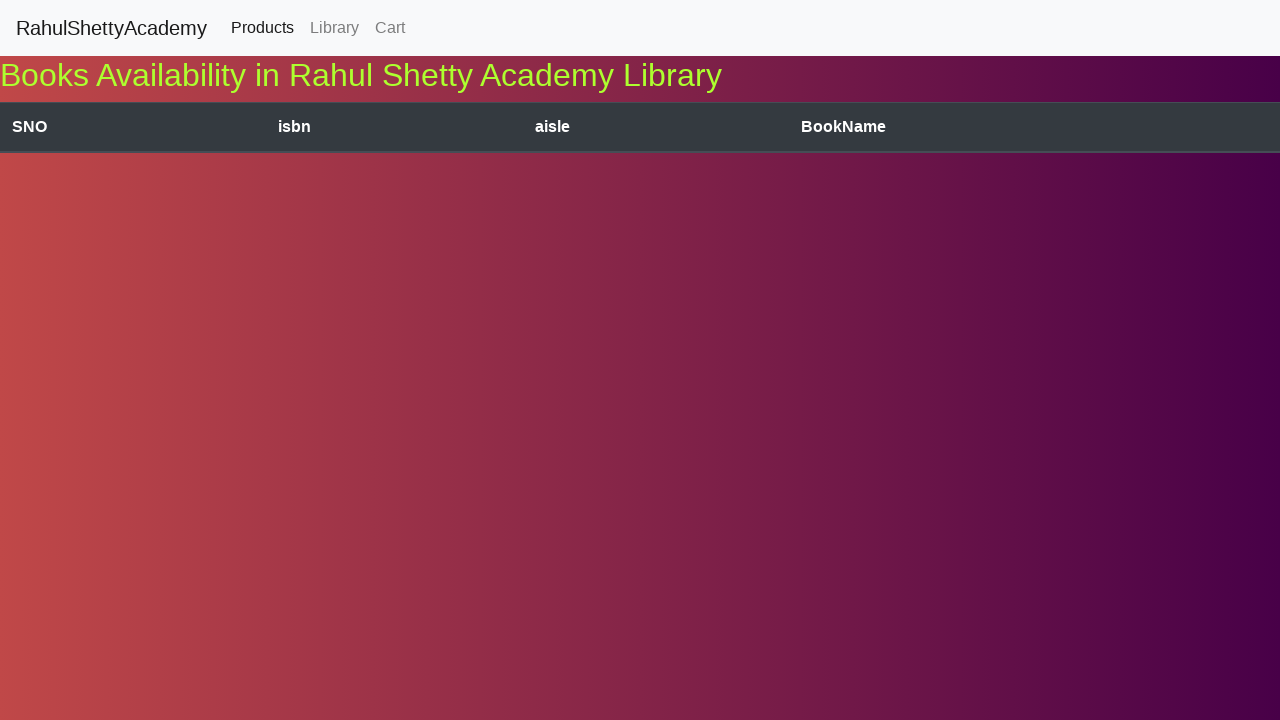